Tests iframe navigation by clicking on the iframe link and accessing iframe content

Starting URL: http://the-internet.herokuapp.com/frames

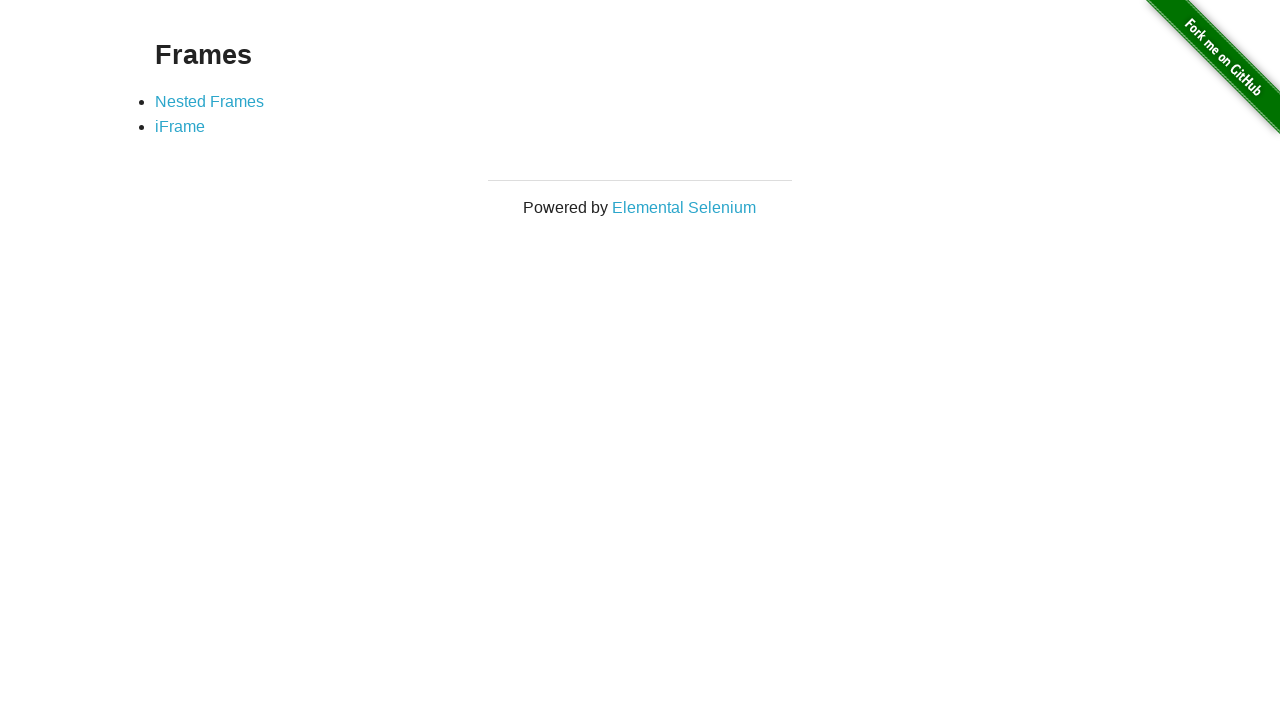

Clicked on the iFrame link (second list item) at (180, 127) on xpath=//*[@id='content']/div/ul/li[2]/a
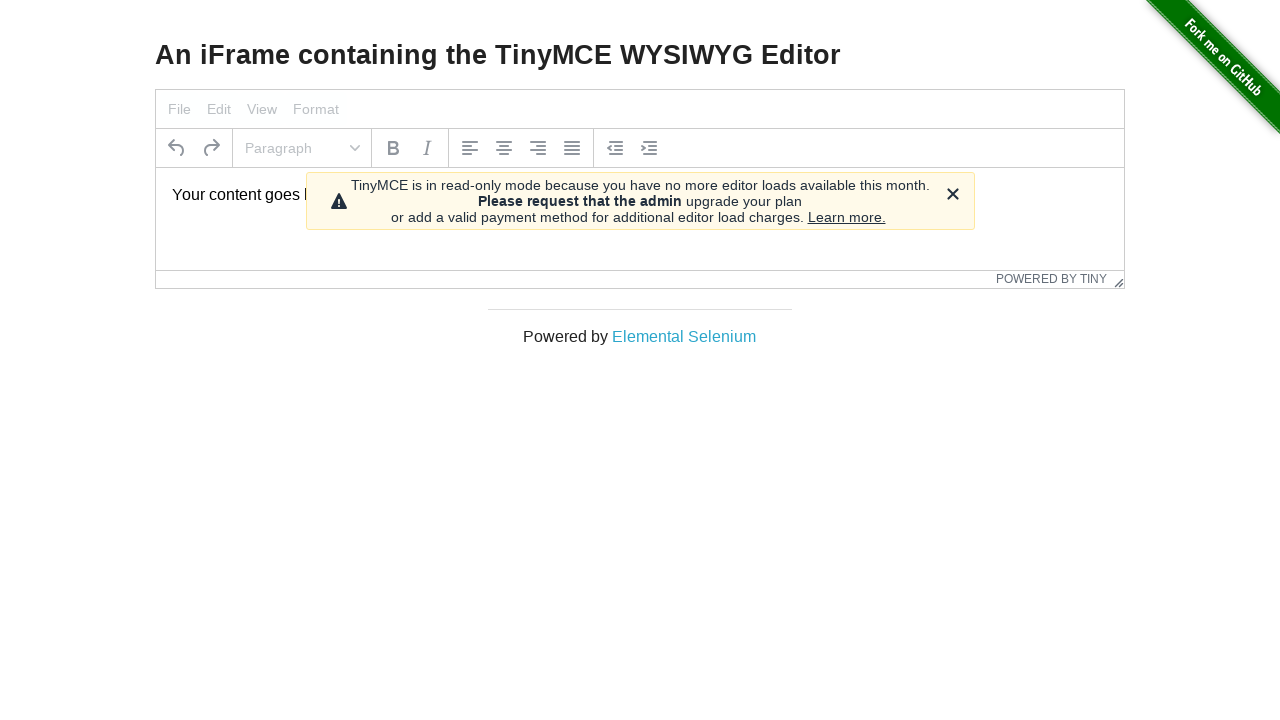

iFrame element loaded
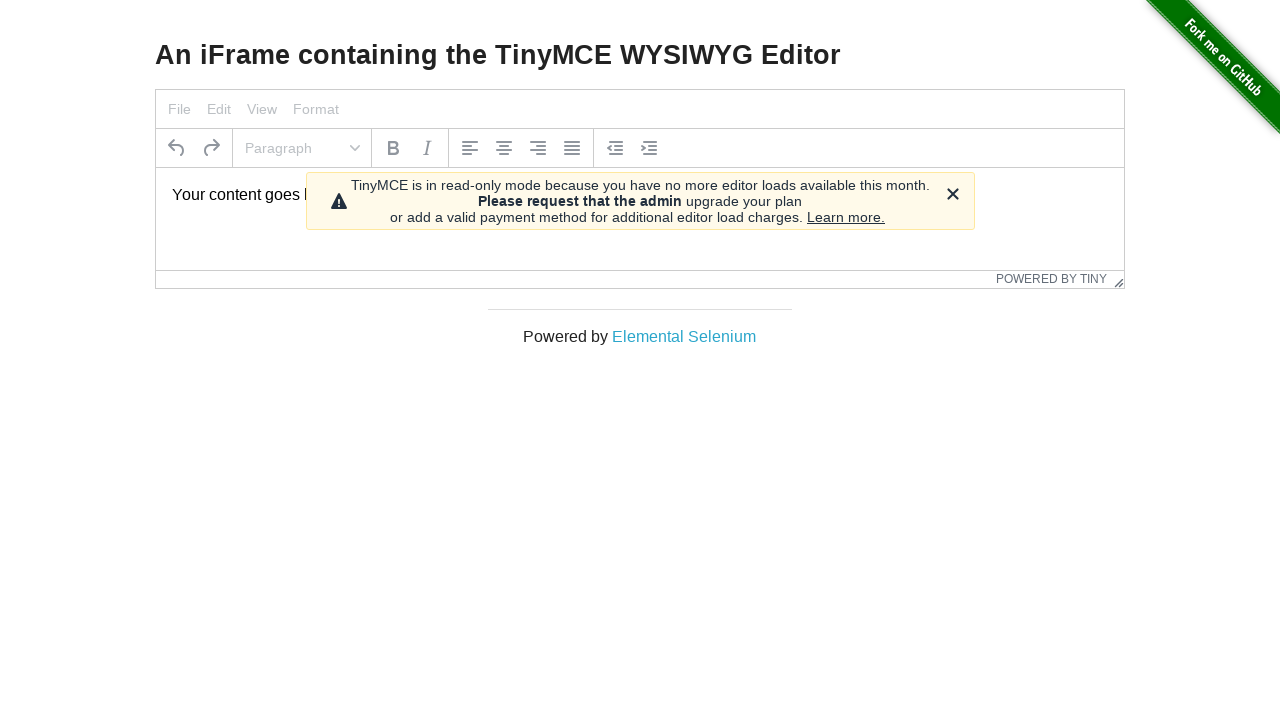

Located iframe element
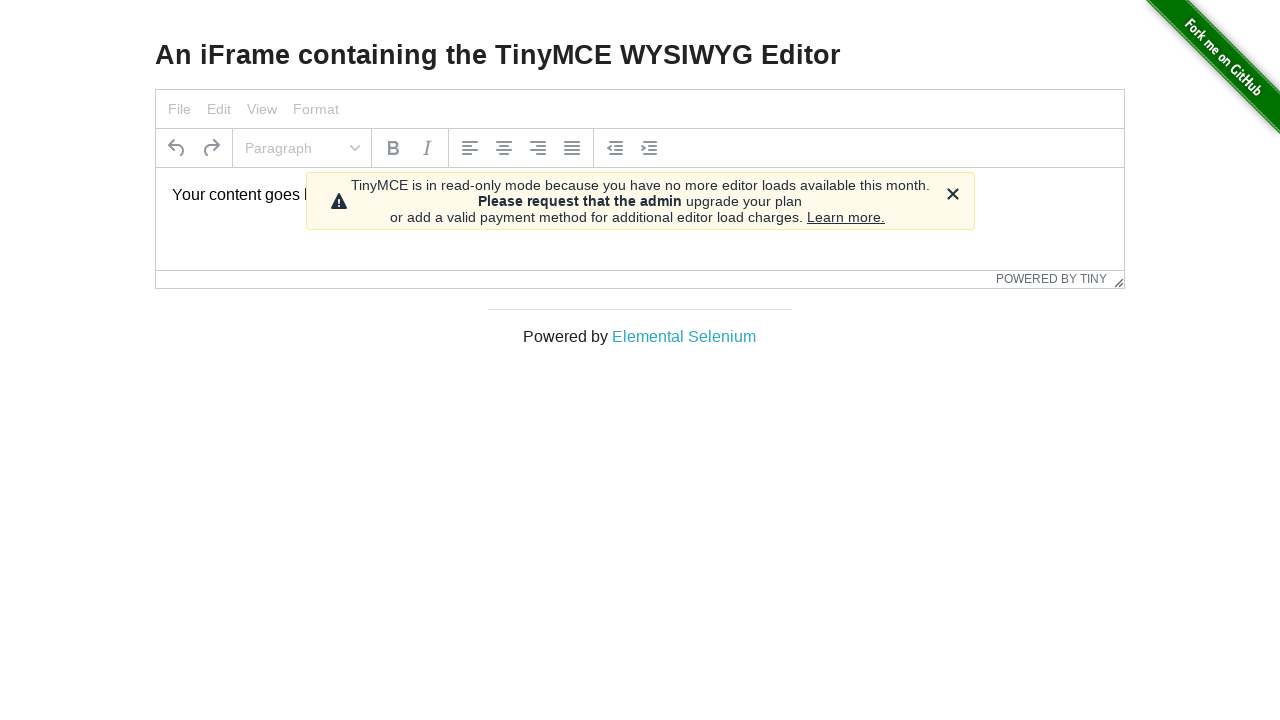

Iframe body content loaded and accessible
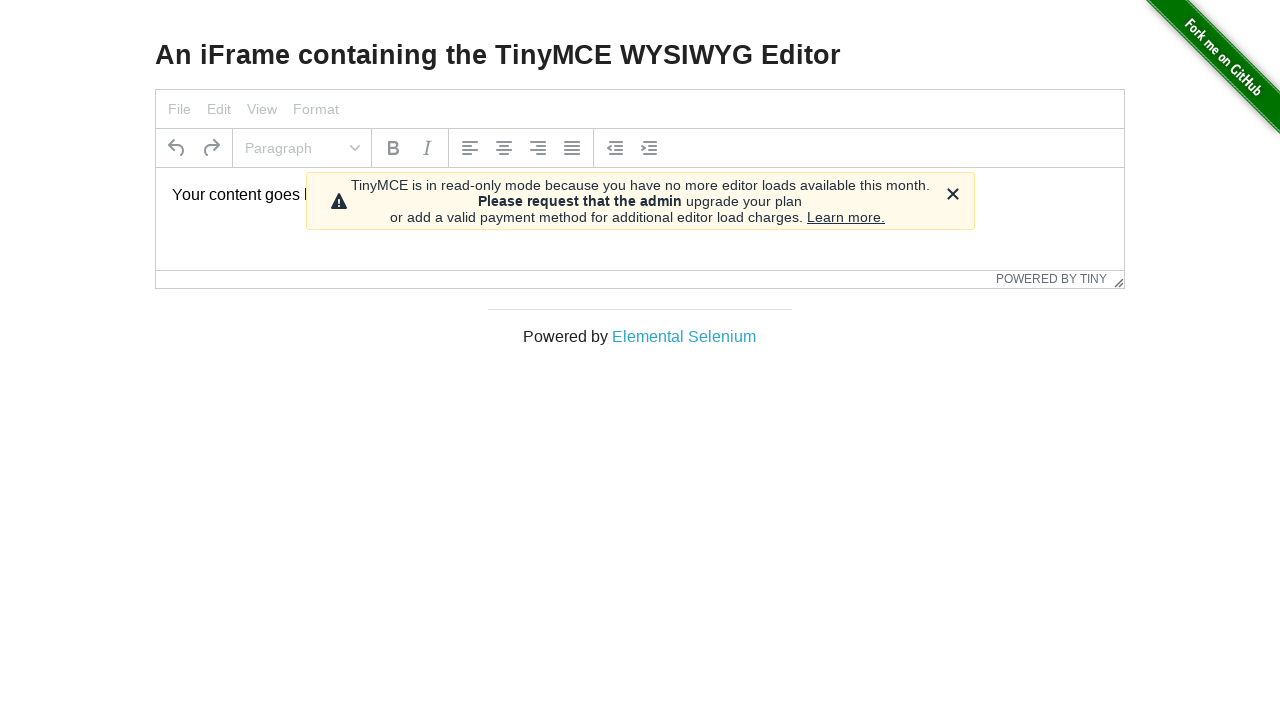

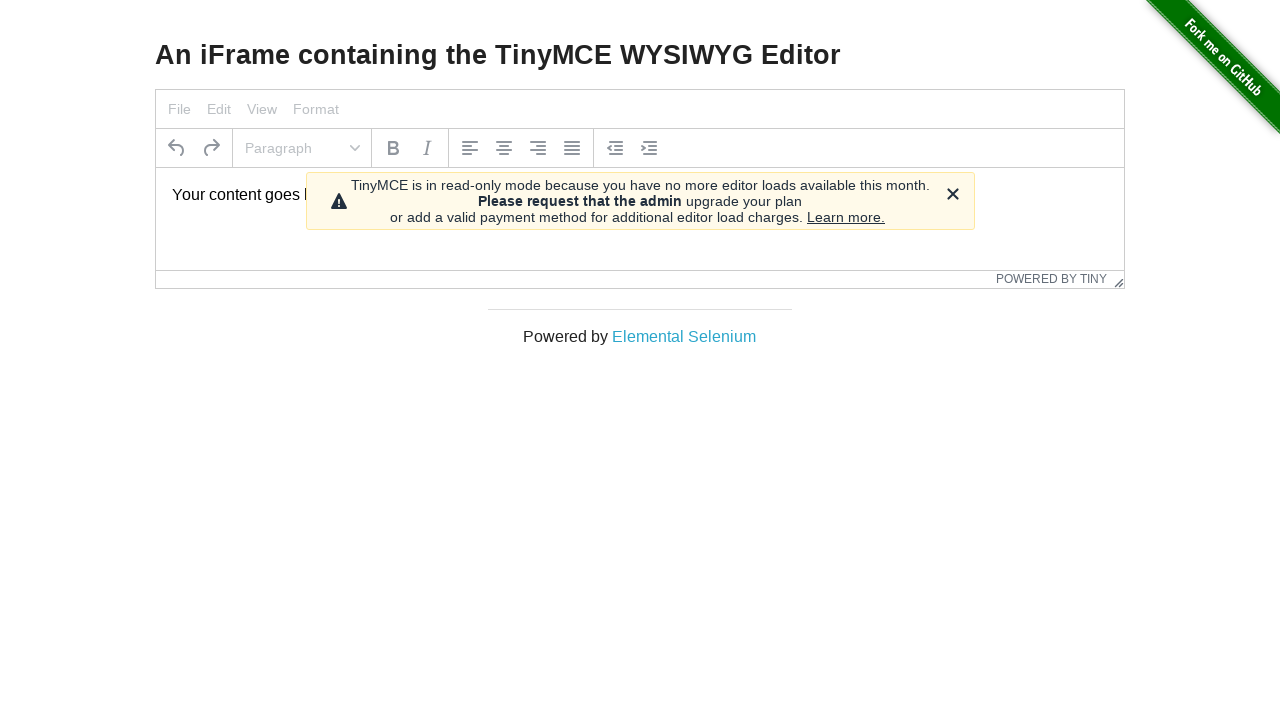